Verifies the home page title is present

Starting URL: https://www.sunlifeglobalinvestments.com/

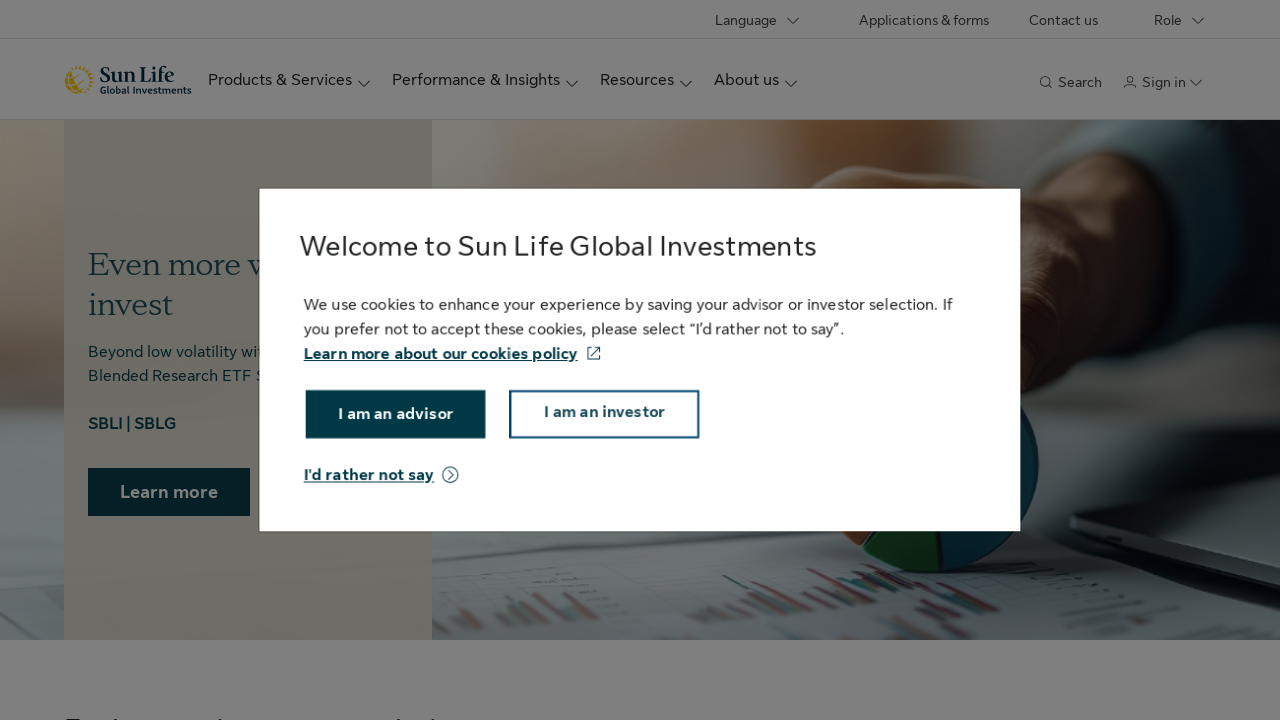

Retrieved page title from home page
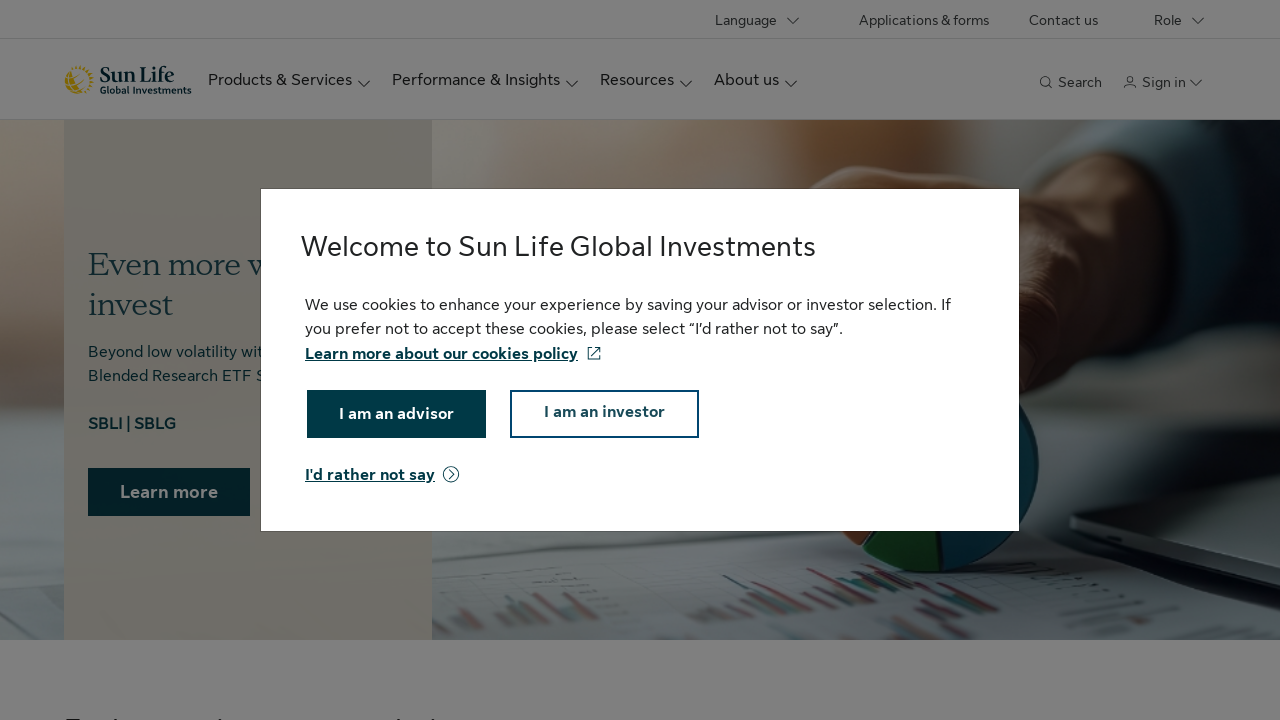

Verified page title is not empty
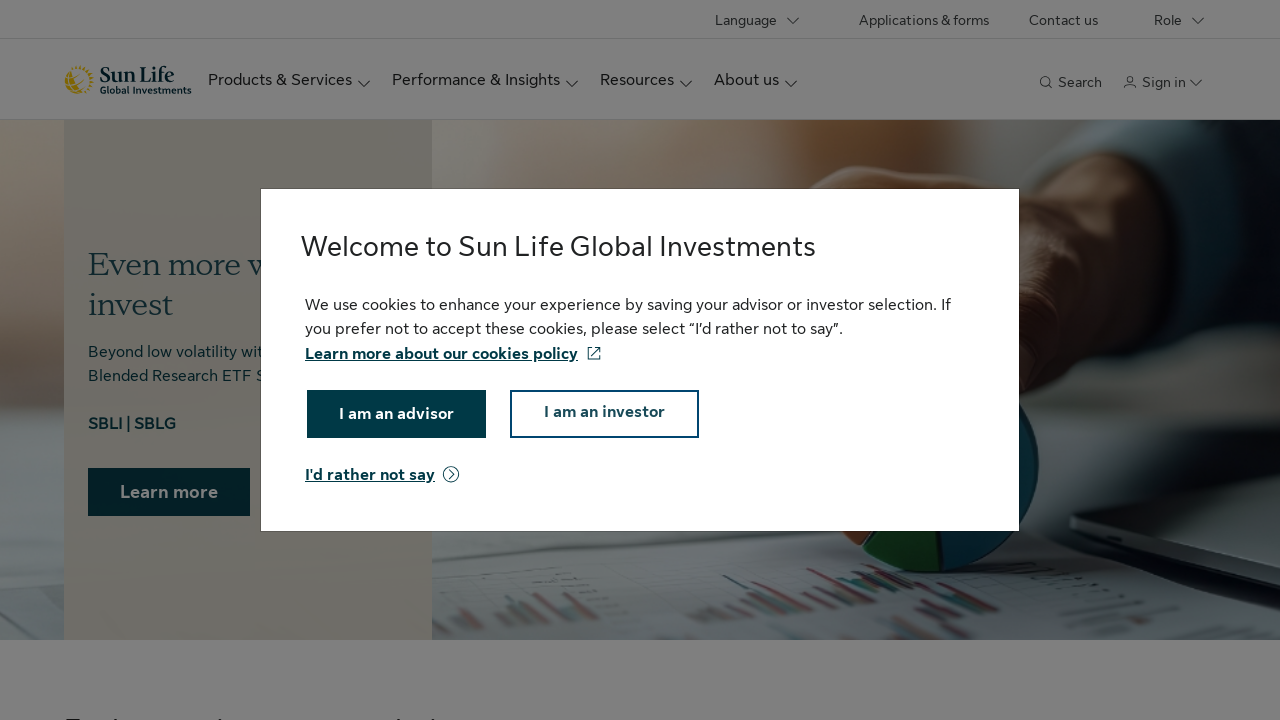

Page title confirmed: Home | Sun Life Global Investments
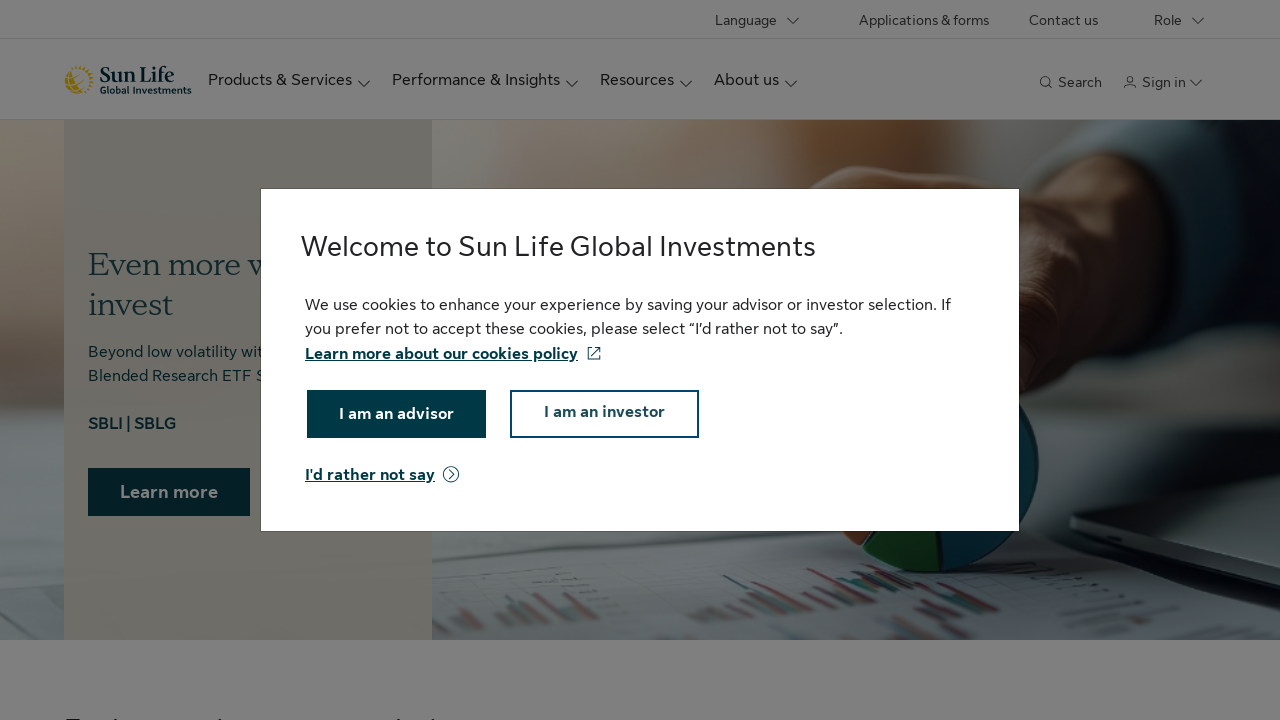

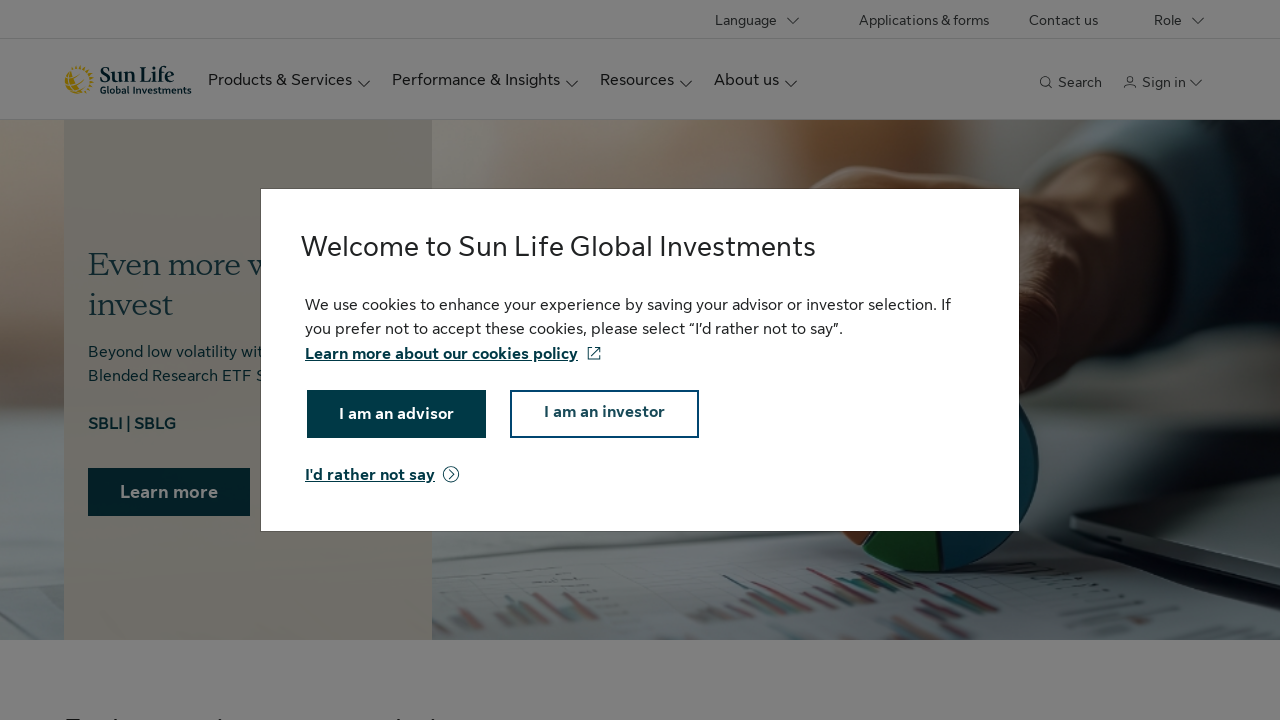